Tests that the first step of onboarding shows validation error when no options are selected and user tries to proceed

Starting URL: https://staging.hemie.org/

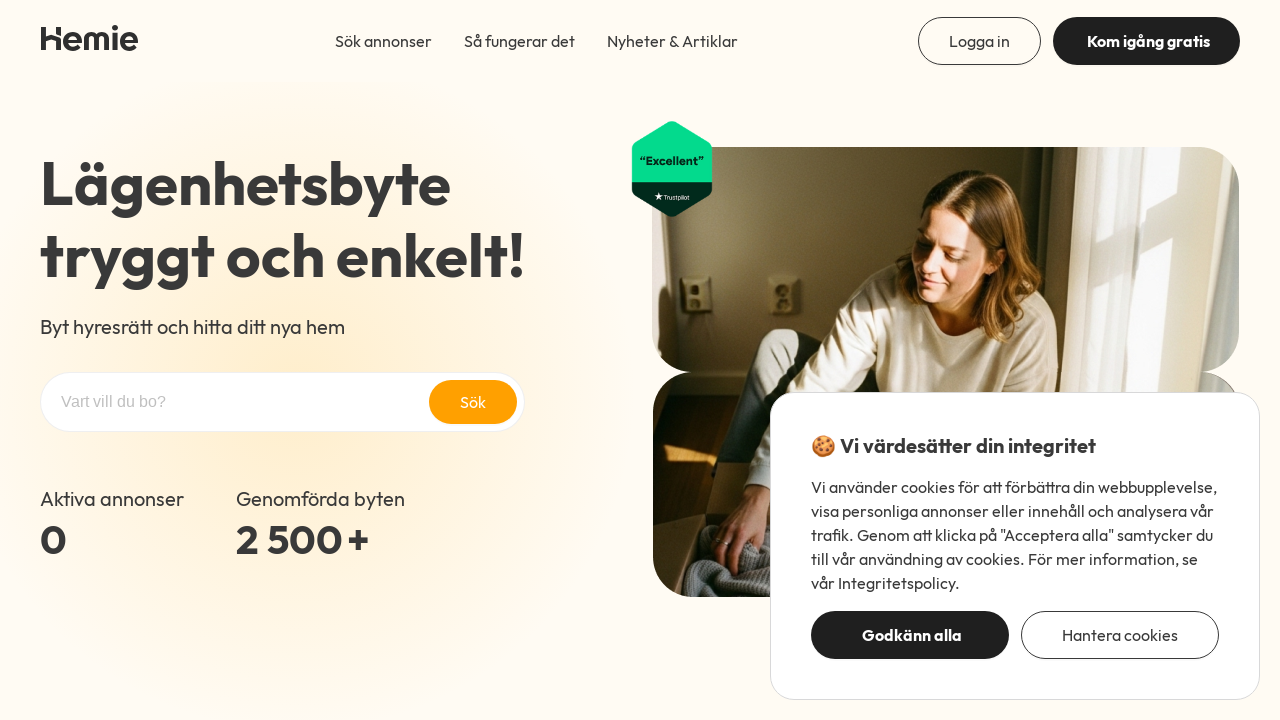

Waited for 'Kom igång gratis' button to be visible
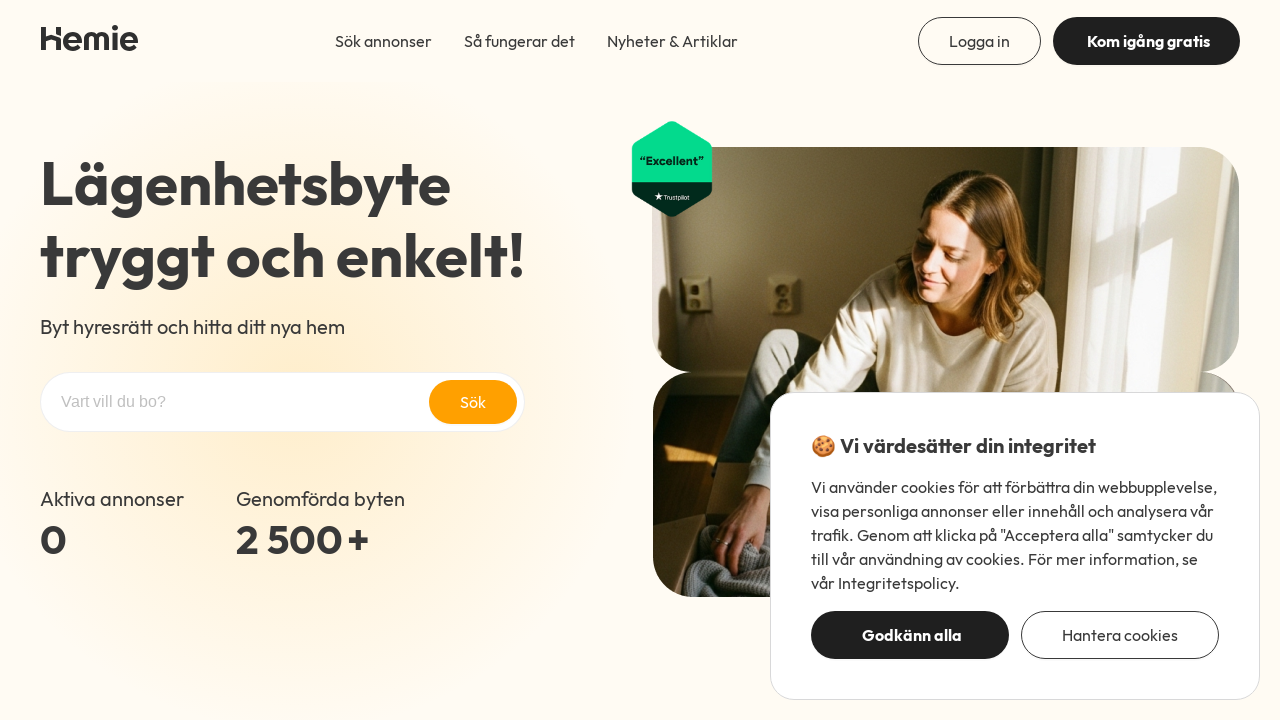

Clicked 'Kom igång gratis' button to start onboarding at (1148, 41) on xpath=//span[contains(text(), 'Kom igång gratis')]
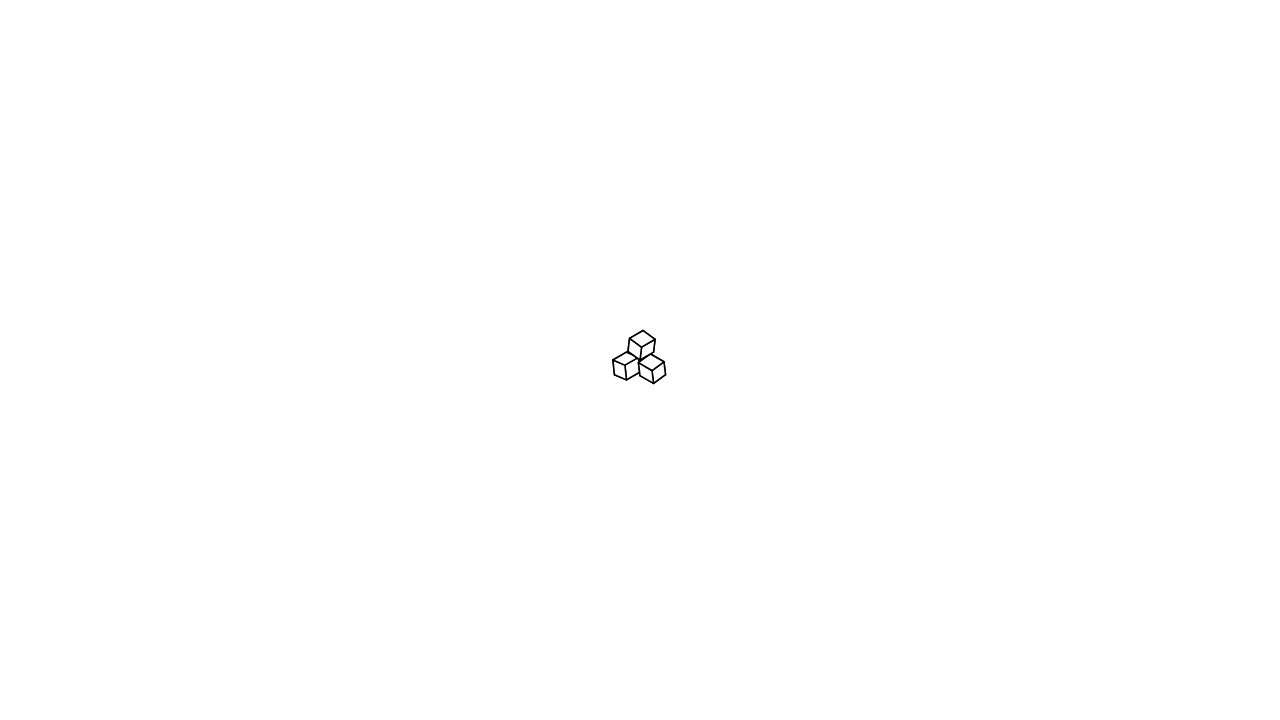

First onboarding step loaded with 'Hur vill du bo?' heading
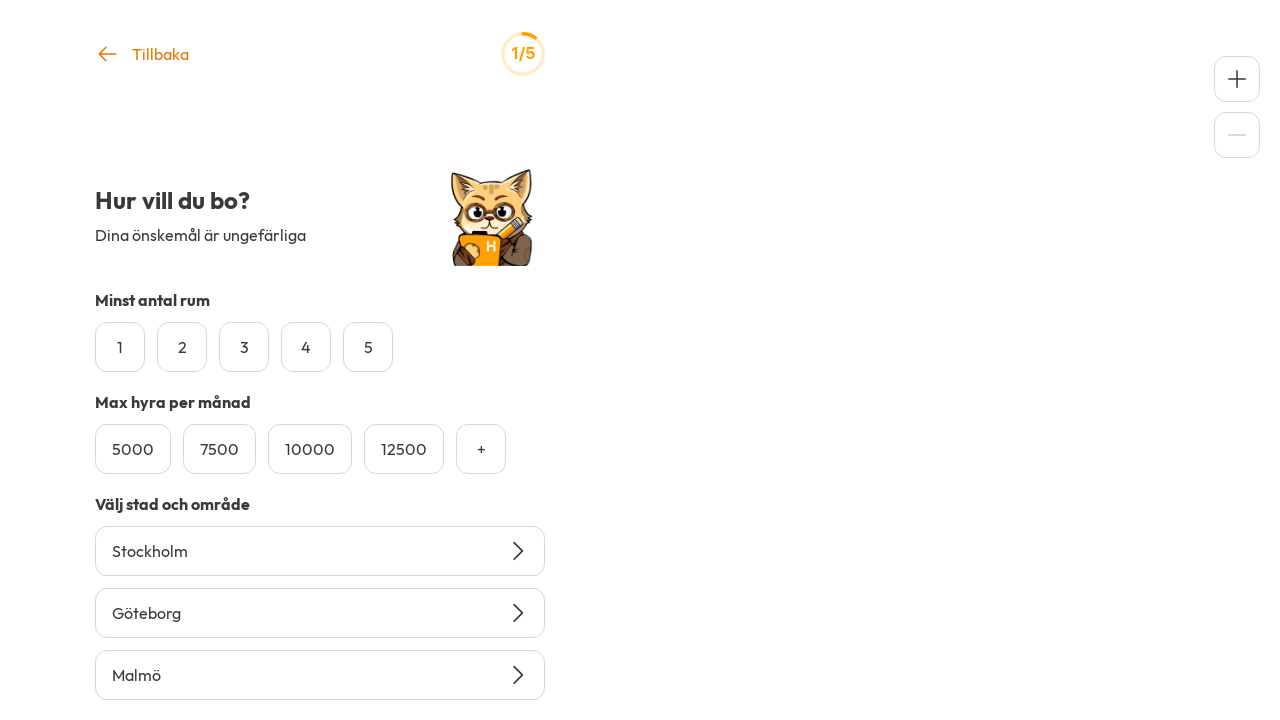

Clicked 'Gå vidare' button without selecting any options at (322, 686) on xpath=//span[contains(text(), 'Gå vidare')]
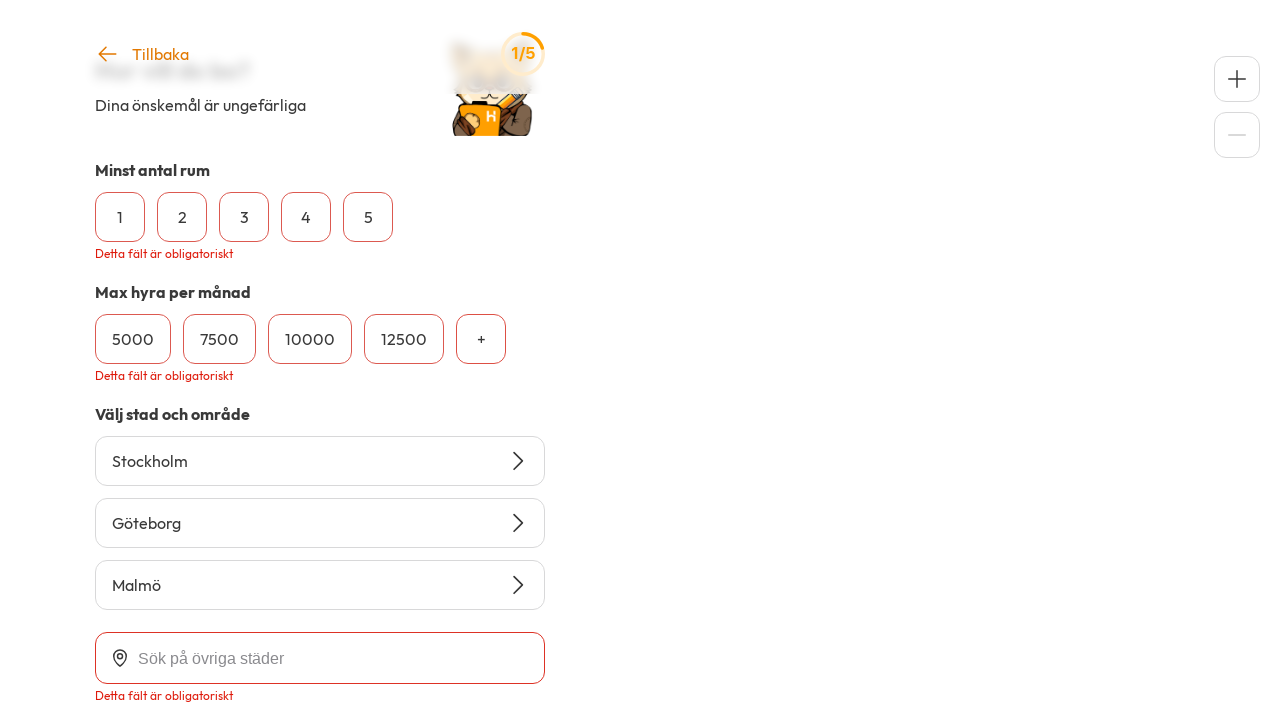

Validation error message appeared: 'Detta fält är obligatoriskt'
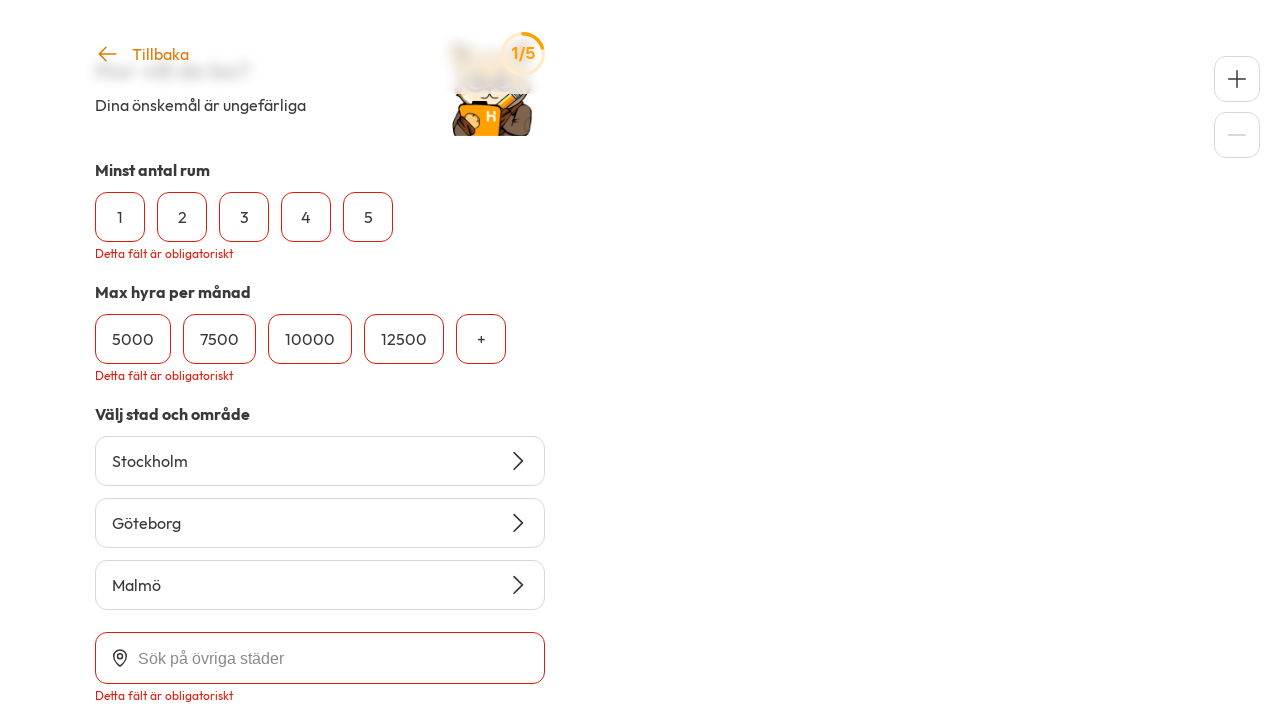

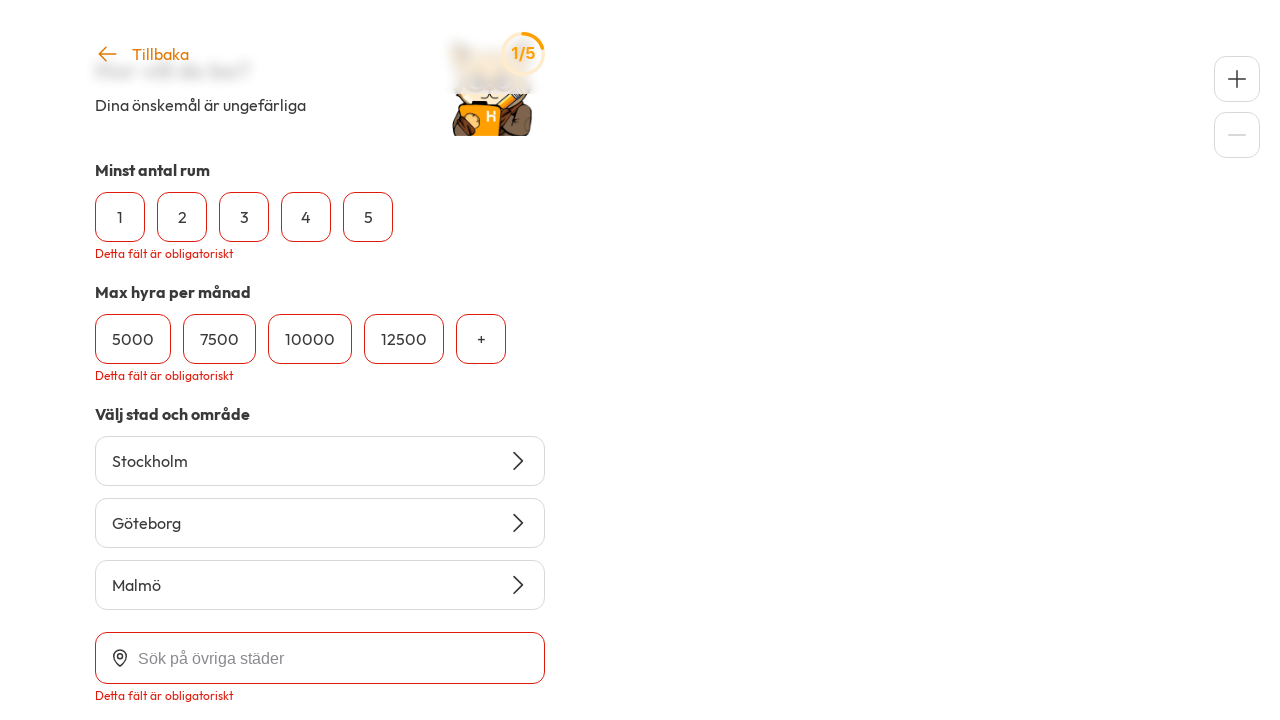